Tests multiple window handling by clicking to open a new window, switching between parent and child windows, and reading content from both windows.

Starting URL: https://the-internet.herokuapp.com/

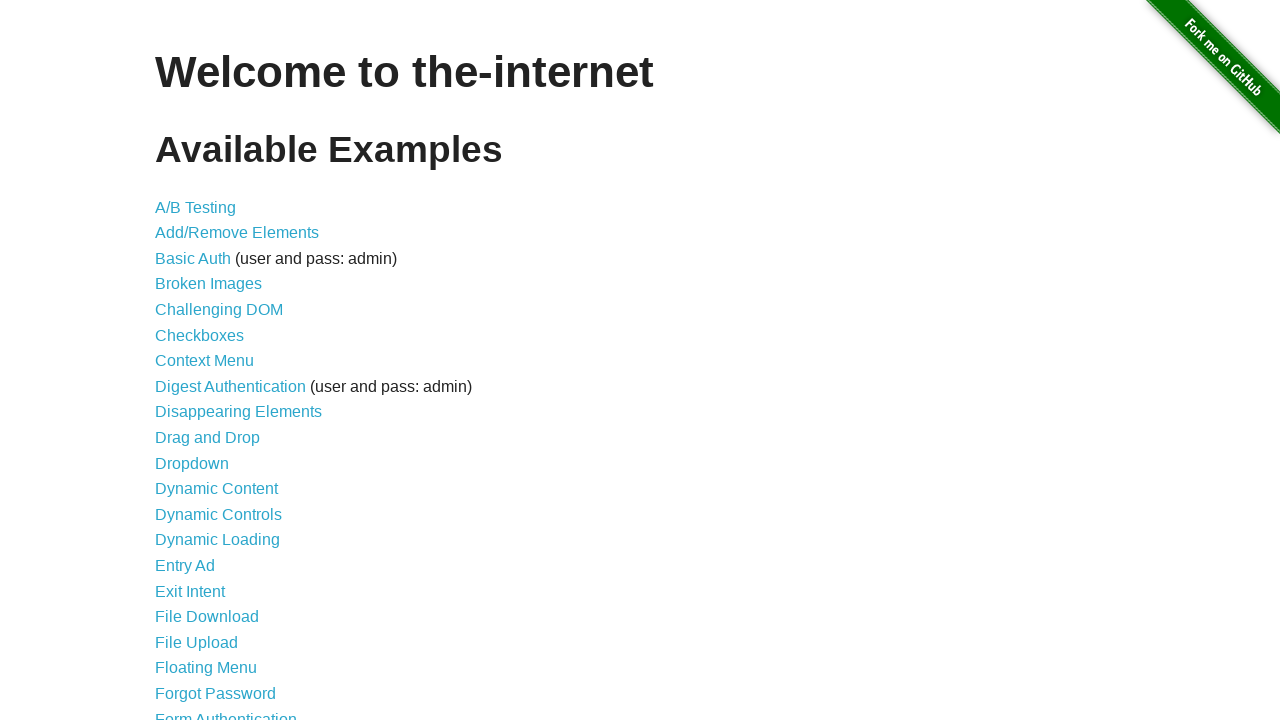

Clicked on Multiple Windows link at (218, 369) on xpath=//a[normalize-space()='Multiple Windows']
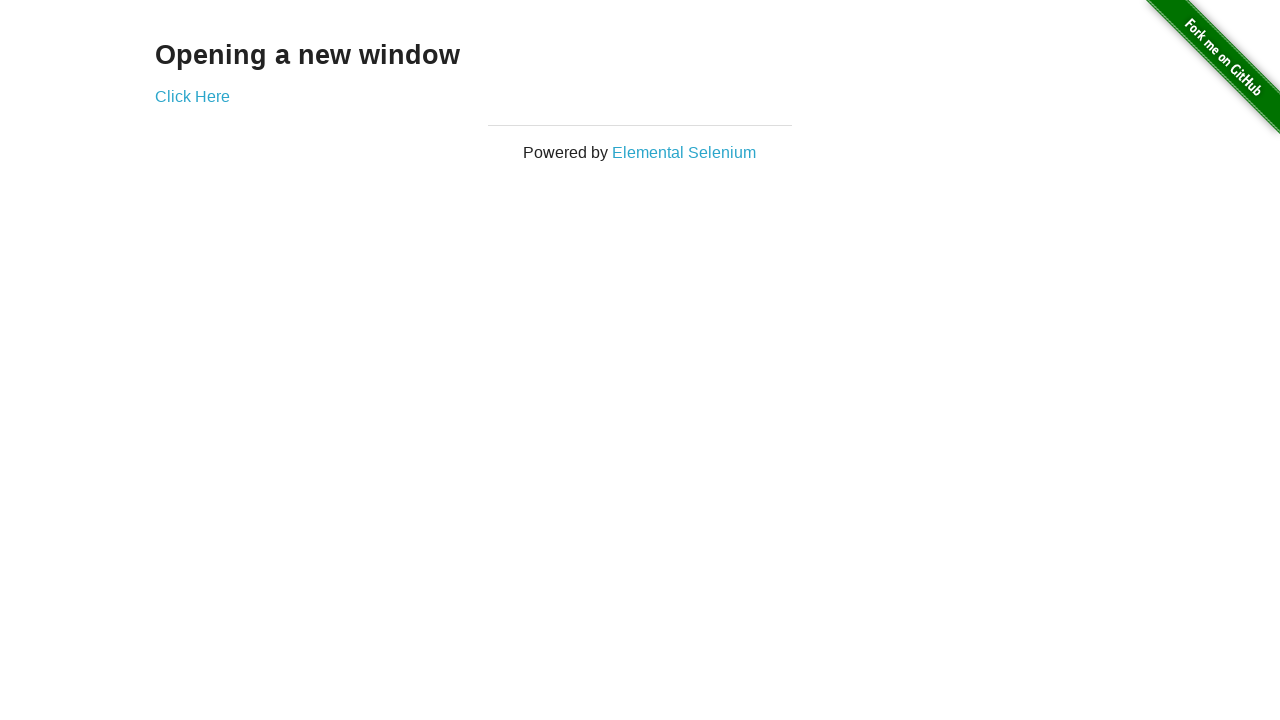

Clicked link to open new window at (192, 96) on .example > a
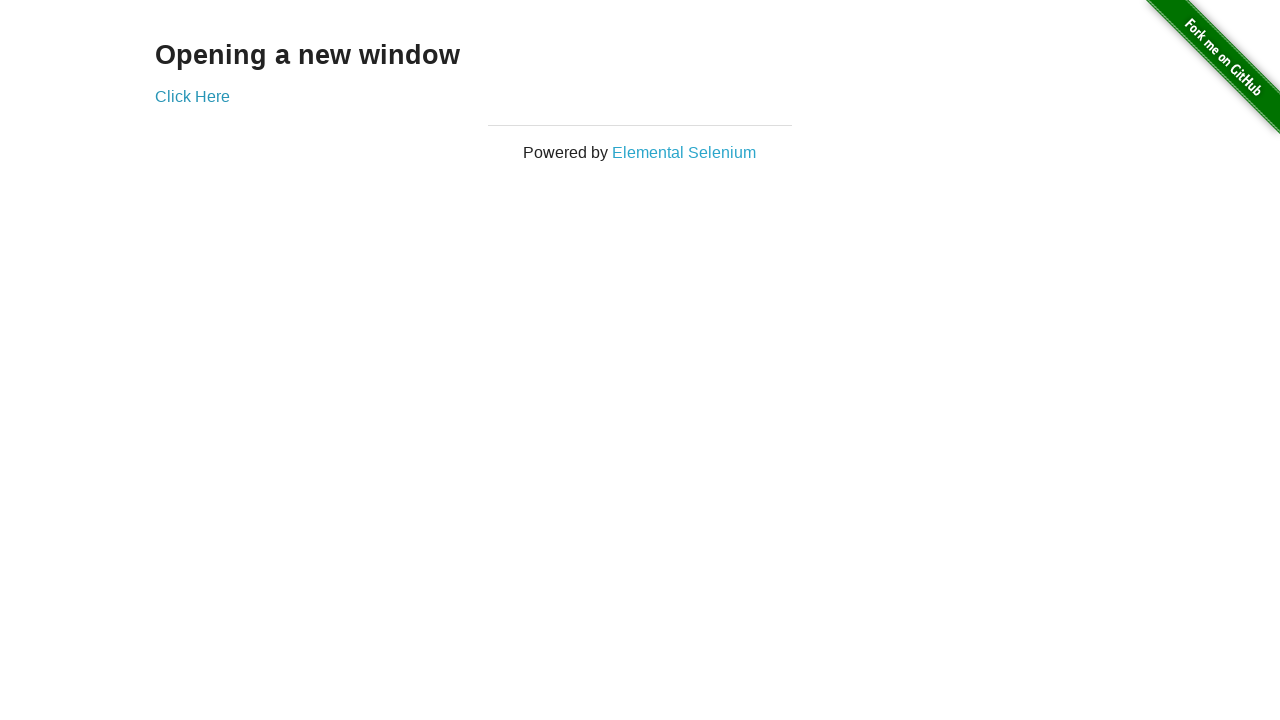

Child window loaded and ready
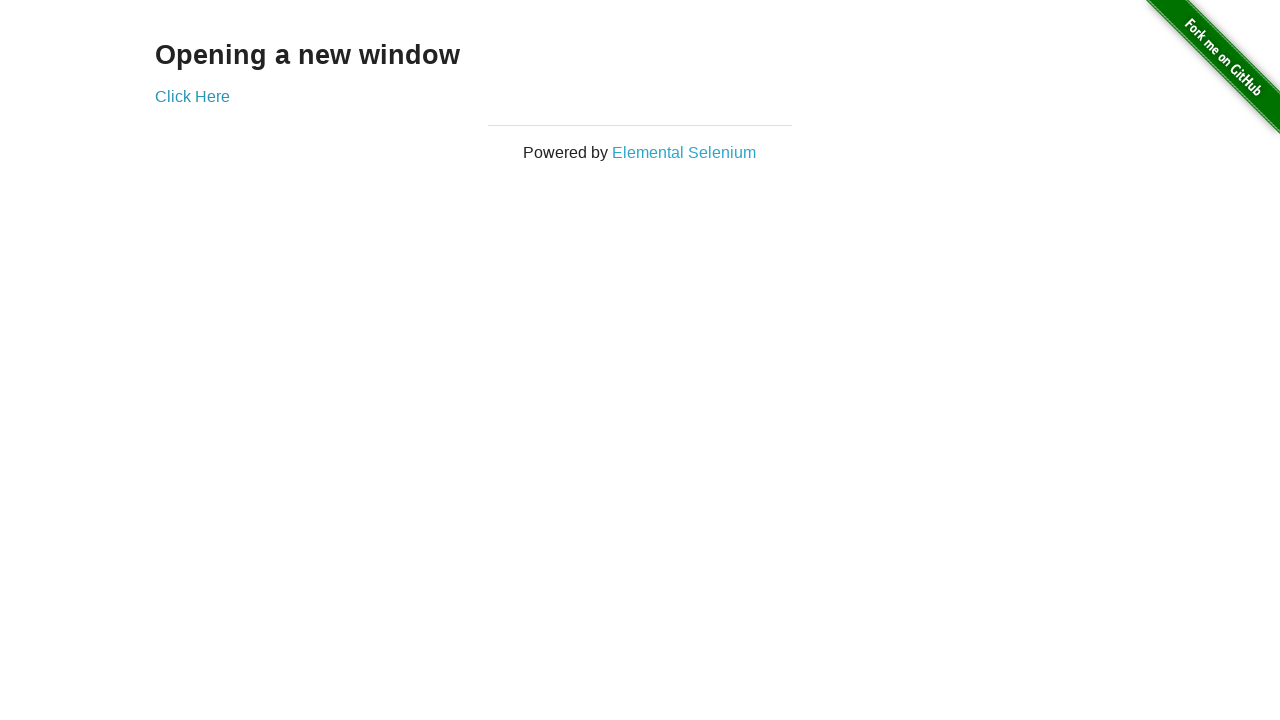

Read heading from child window: New Window
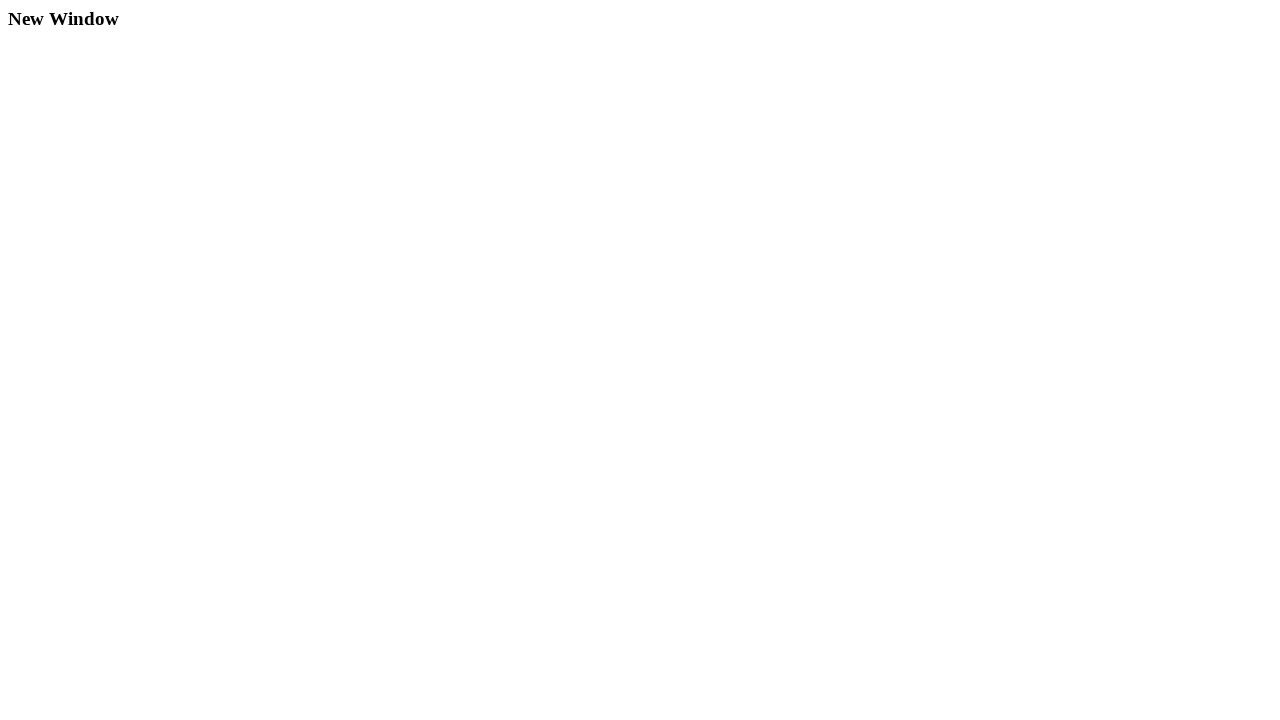

Read heading from parent window: Opening a new window
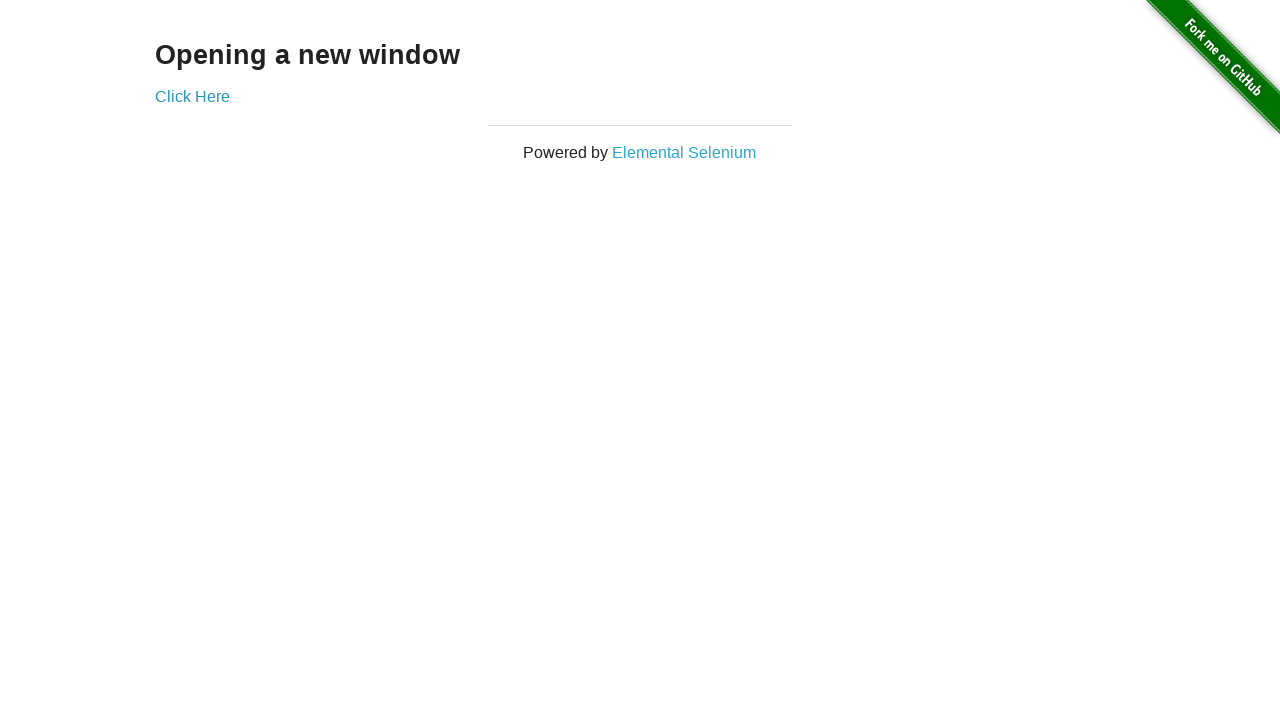

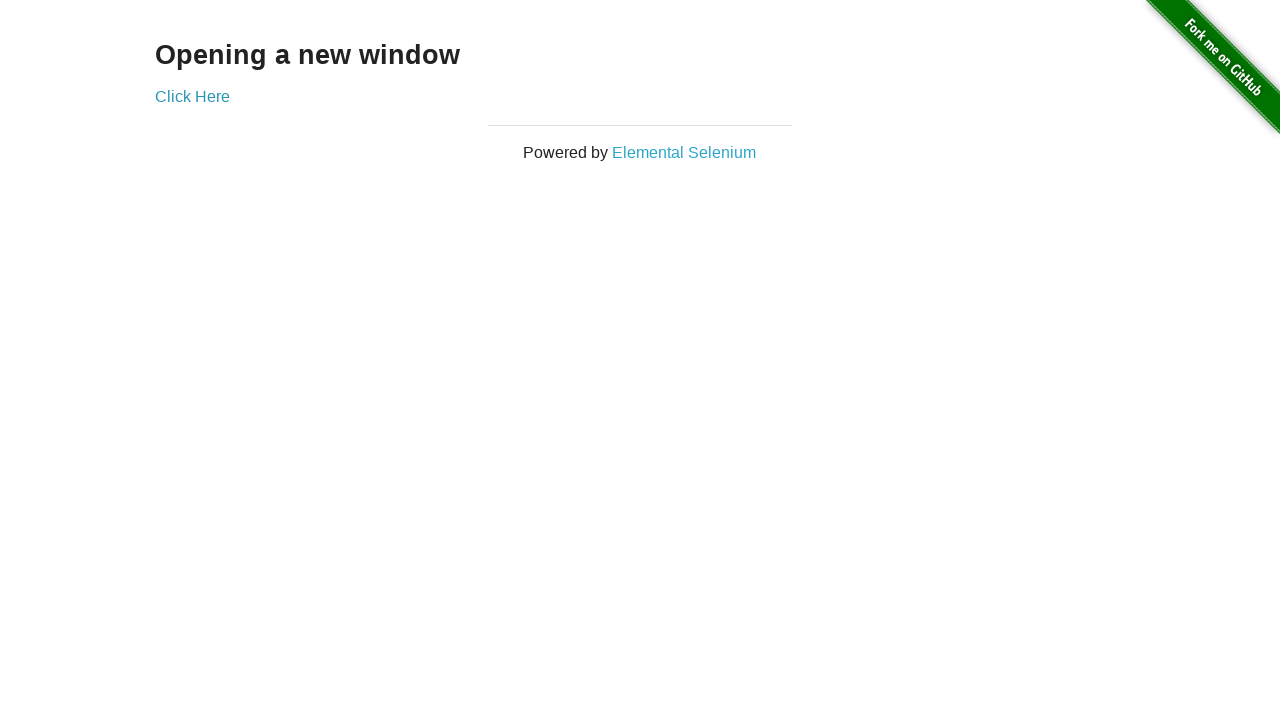